Tests a math challenge form by calculating a mathematical expression, entering the answer, checking required boxes, and submitting the form

Starting URL: http://suninjuly.github.io/math.html

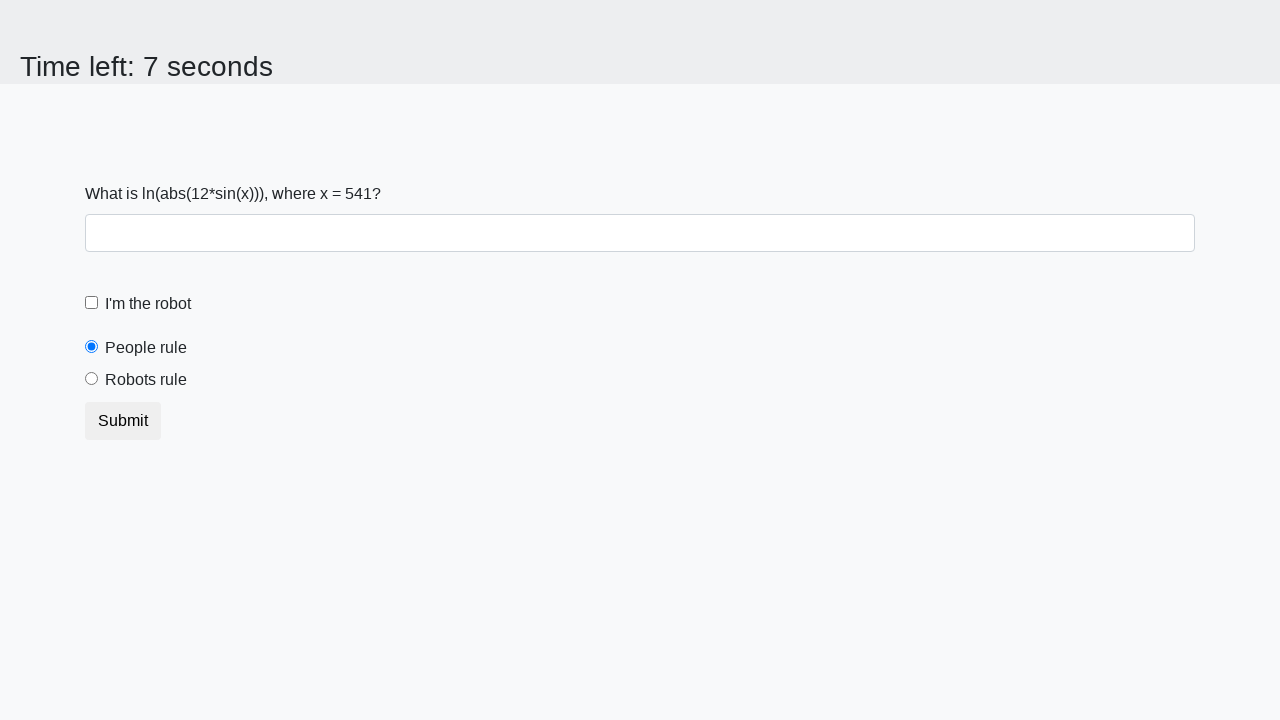

Located the input value element
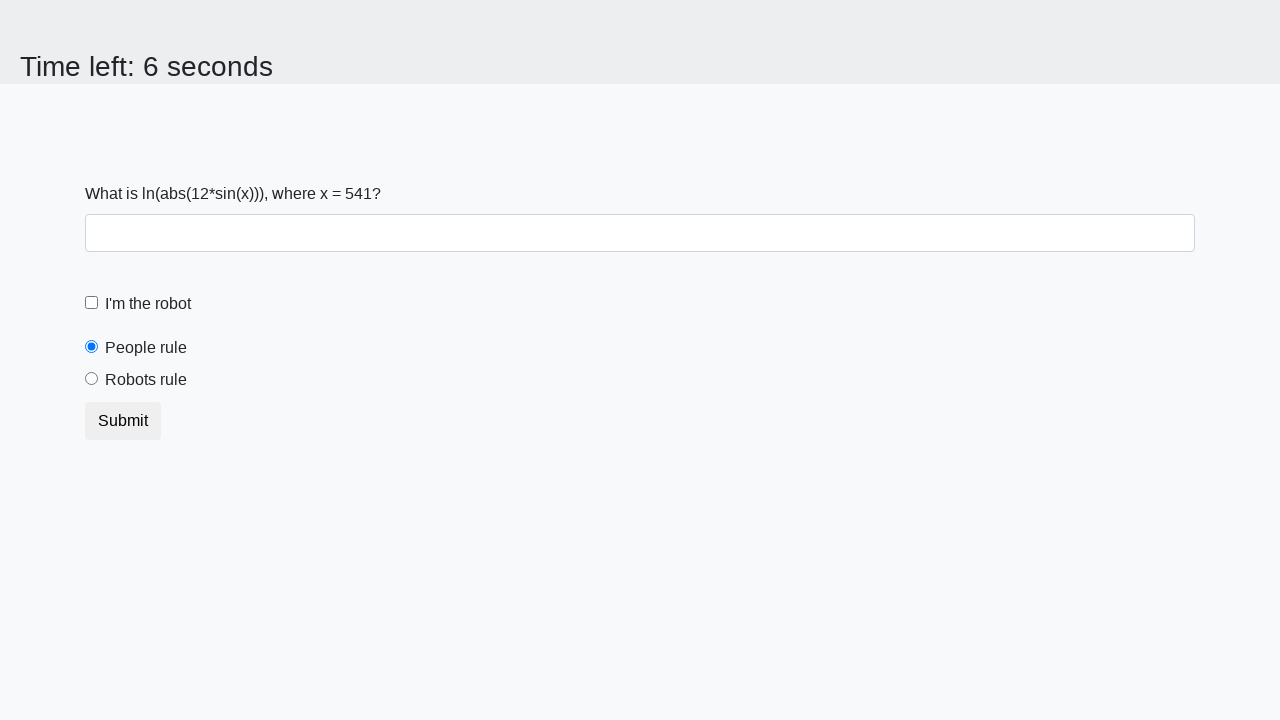

Extracted x value from the page
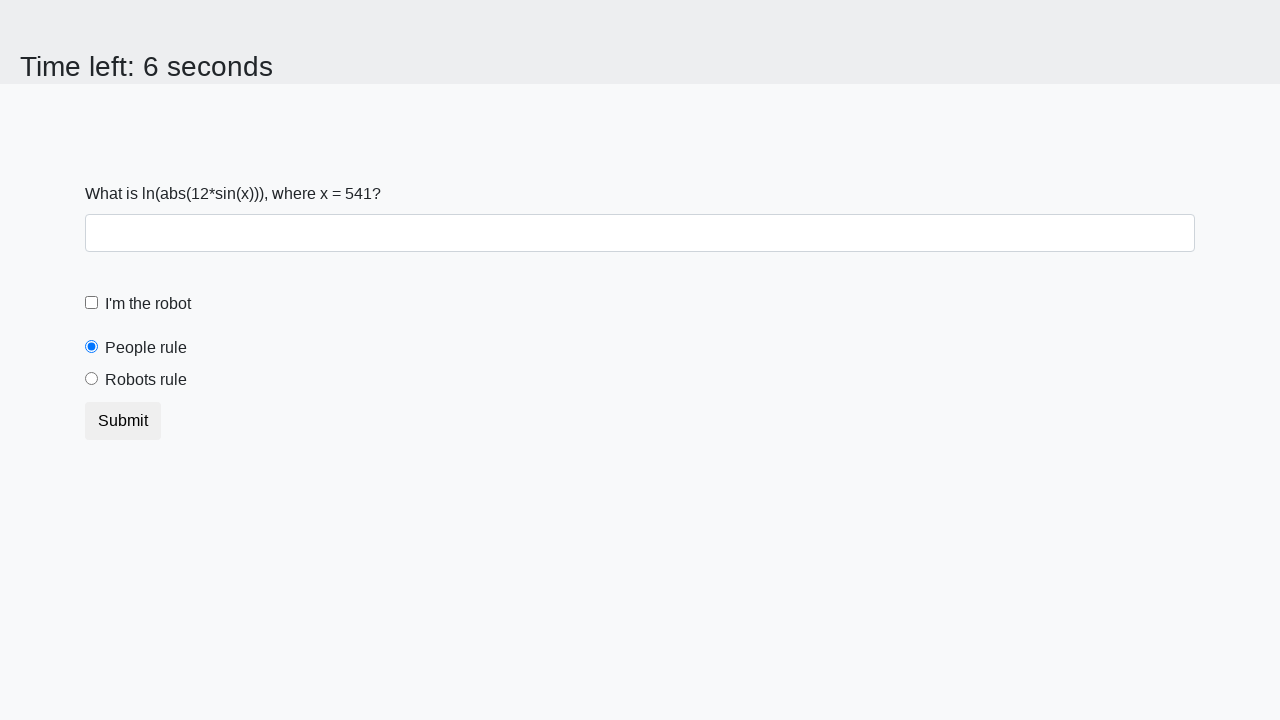

Calculated the mathematical expression answer
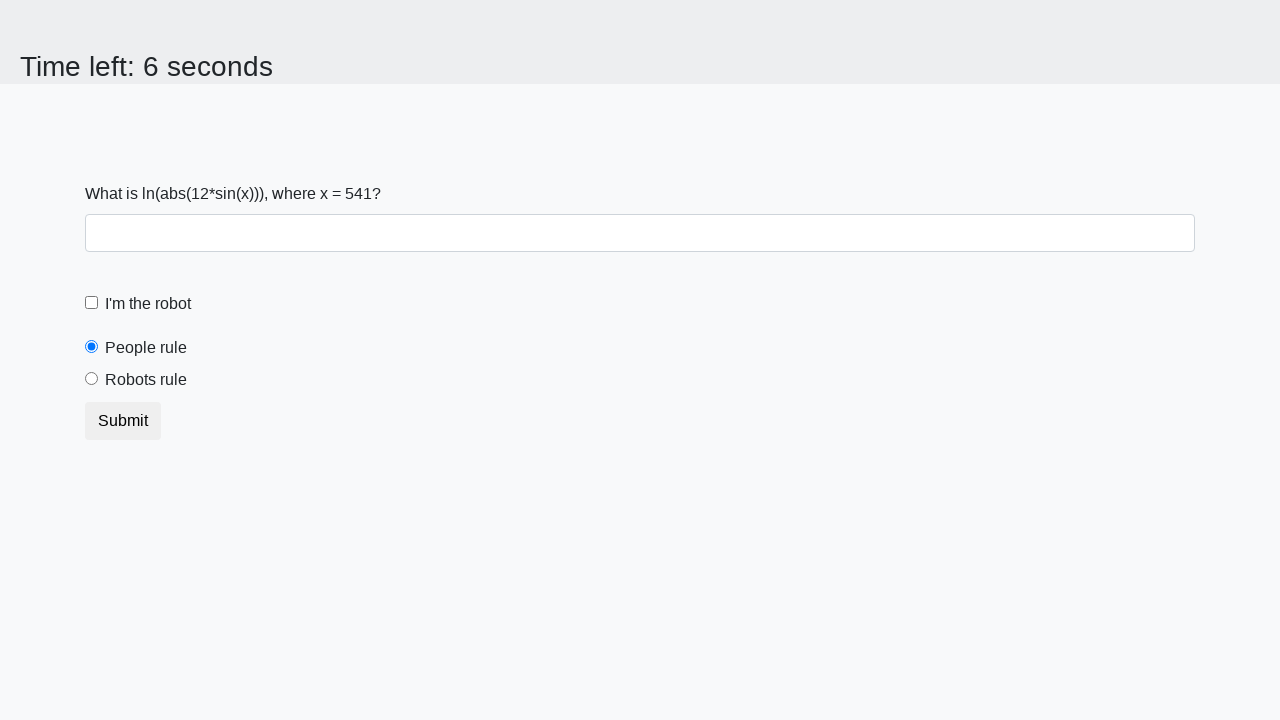

Filled in the calculated answer on input[id="answer"]
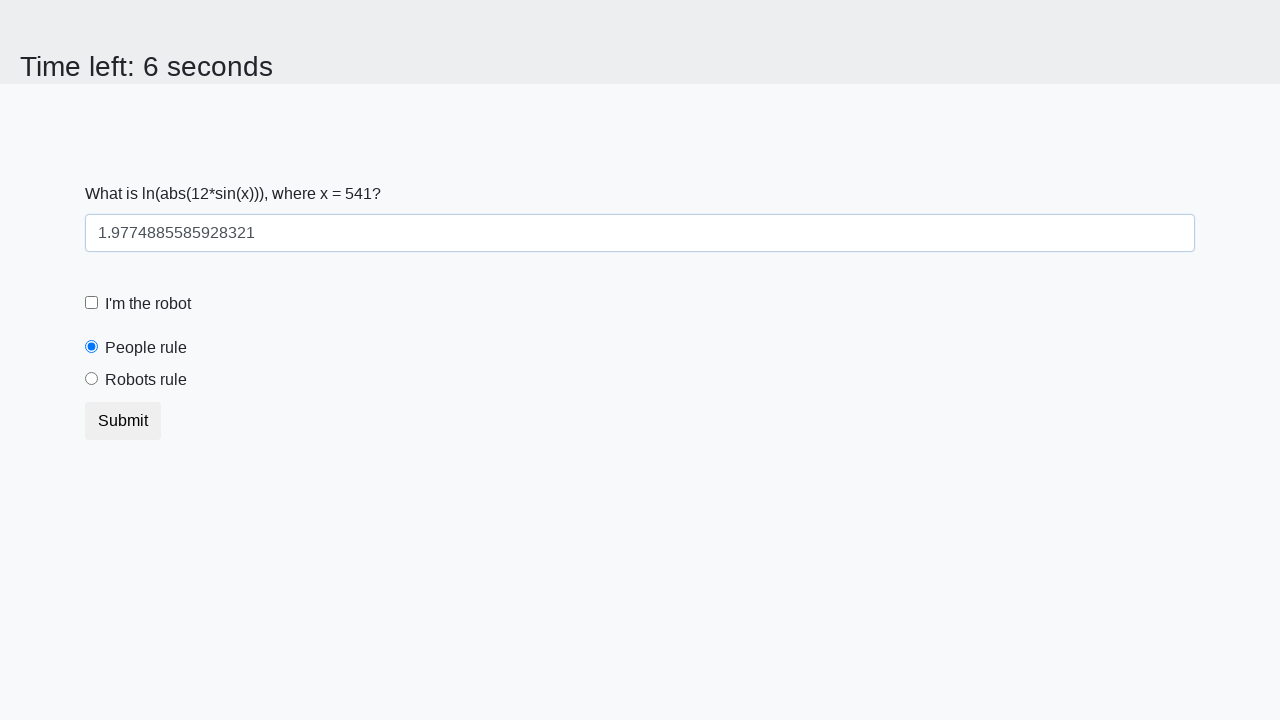

Checked the 'I'm a robot' checkbox at (92, 303) on input[id="robotCheckbox"]
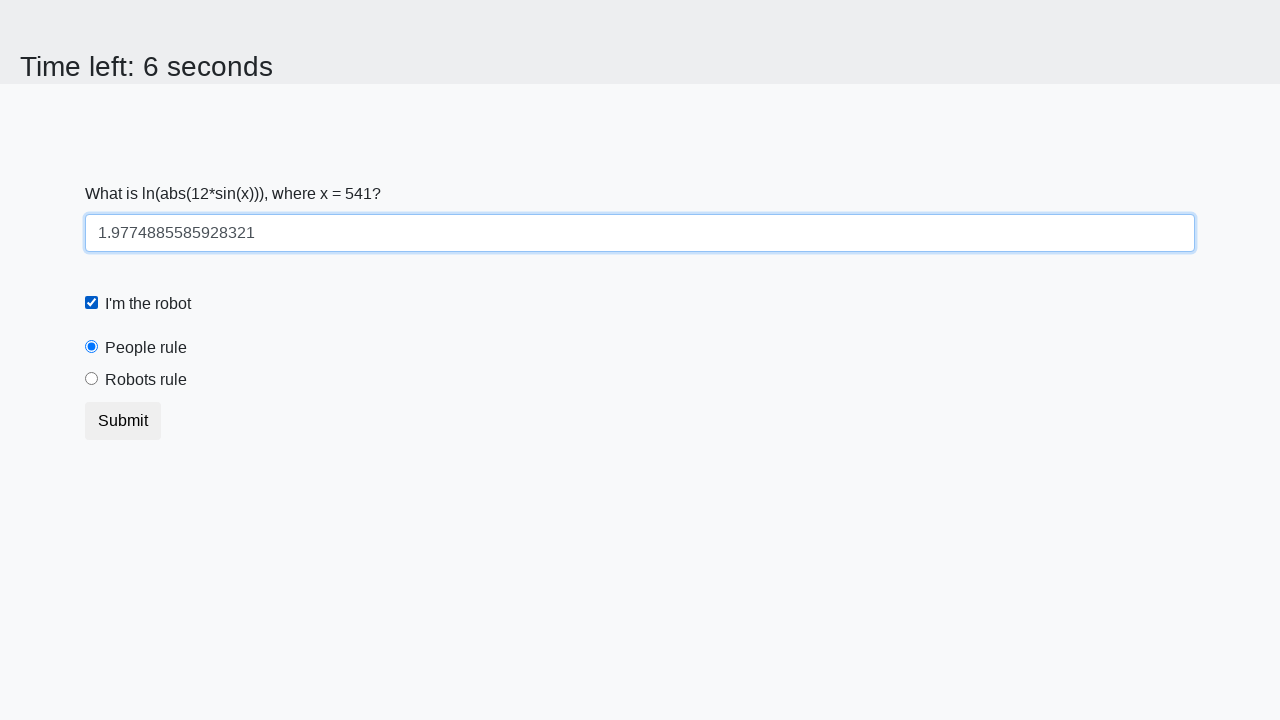

Selected the 'Robots rule' radio button at (92, 379) on input[id="robotsRule"]
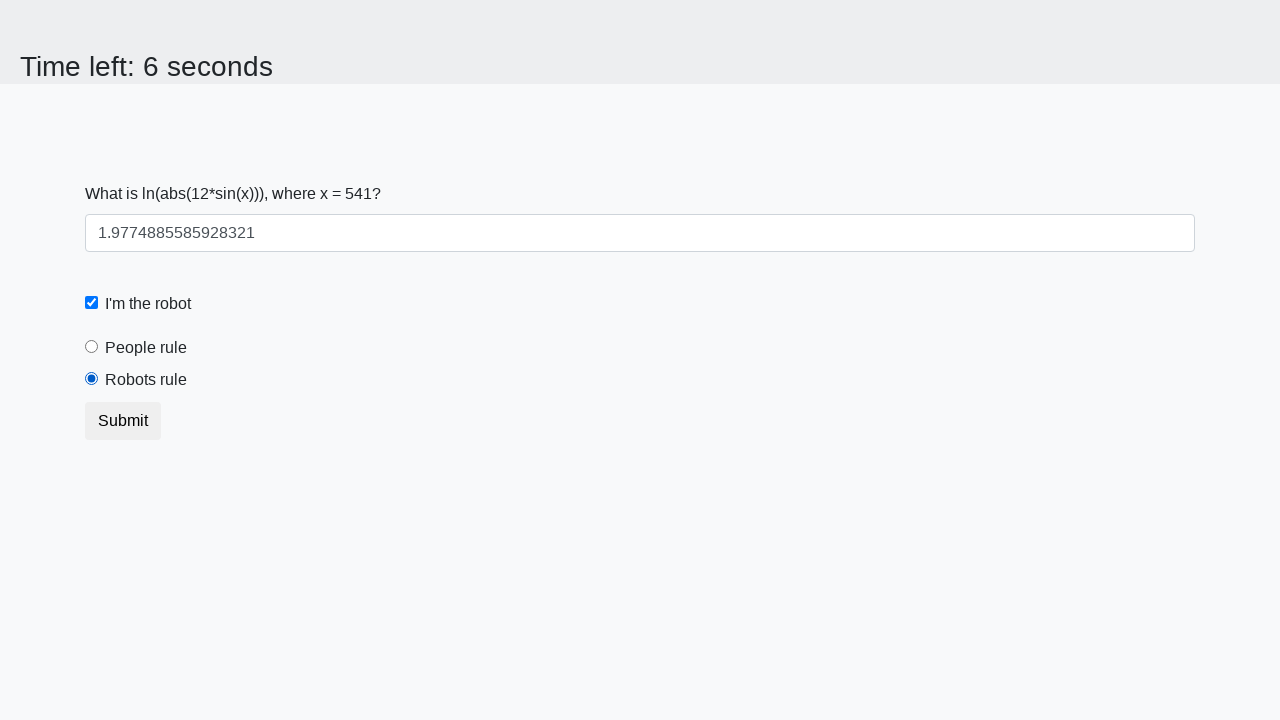

Clicked the submit button at (123, 421) on button[type="submit"]
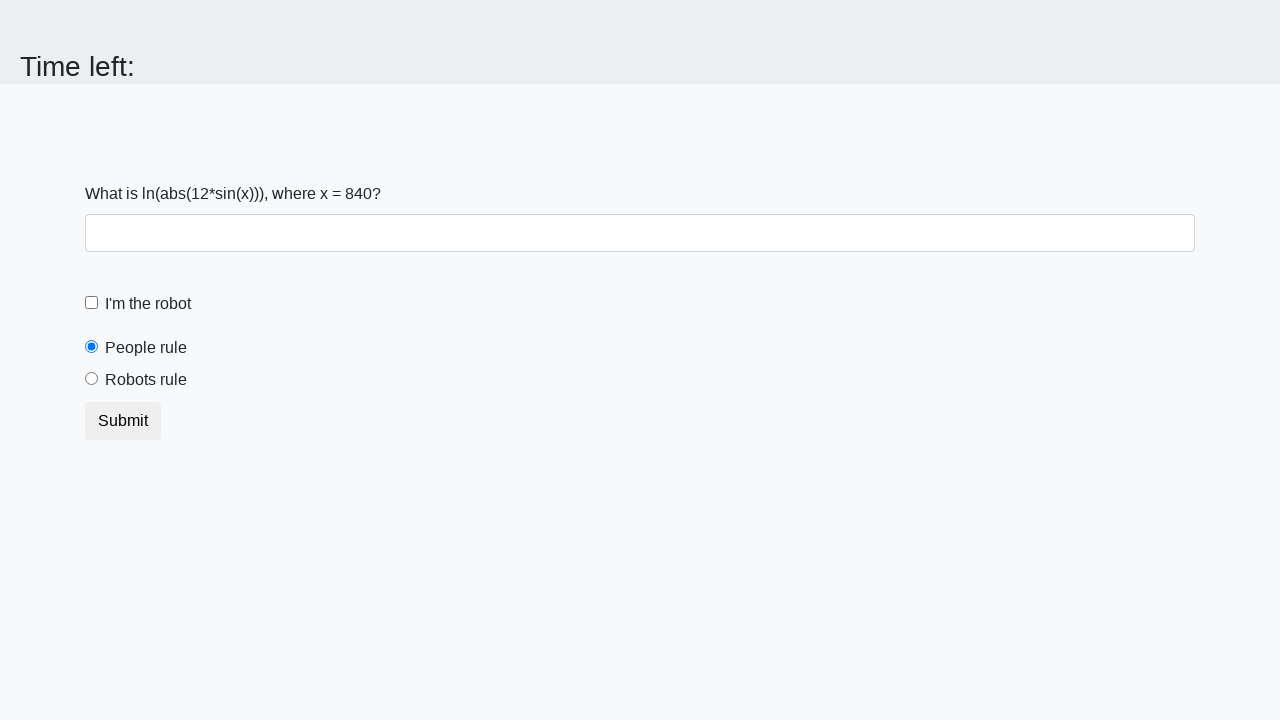

Waited 2 seconds for result to appear
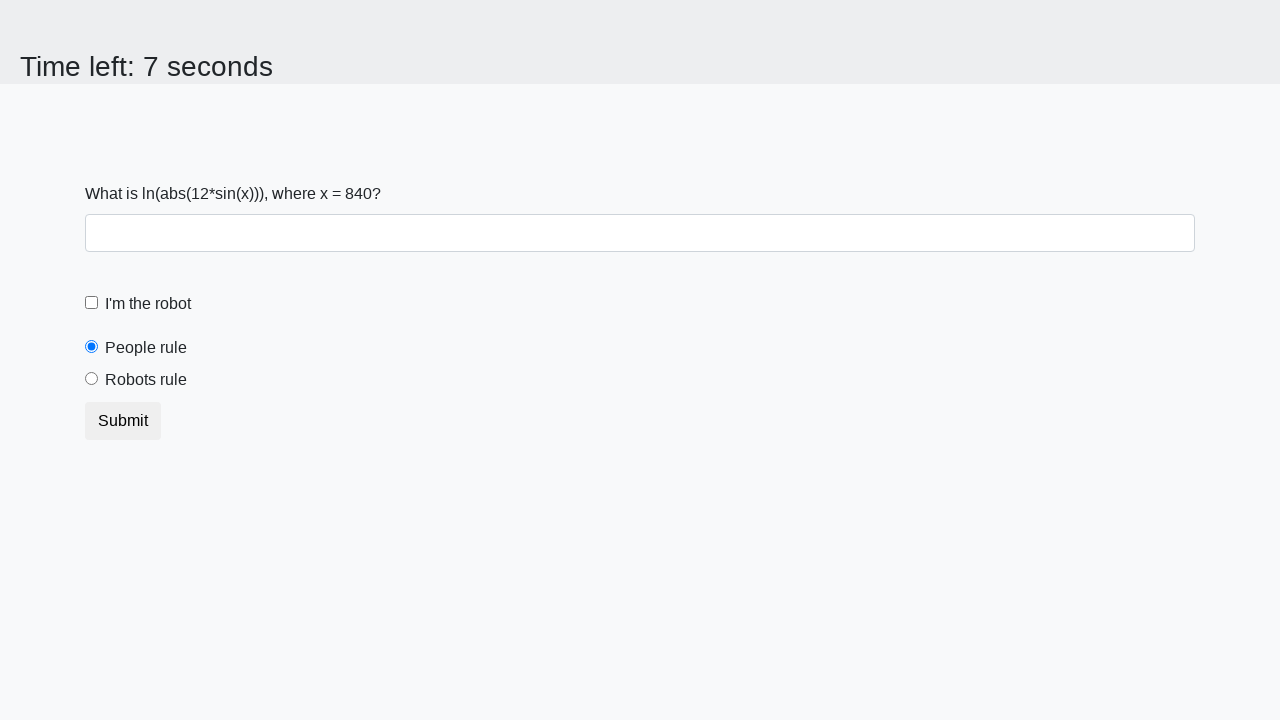

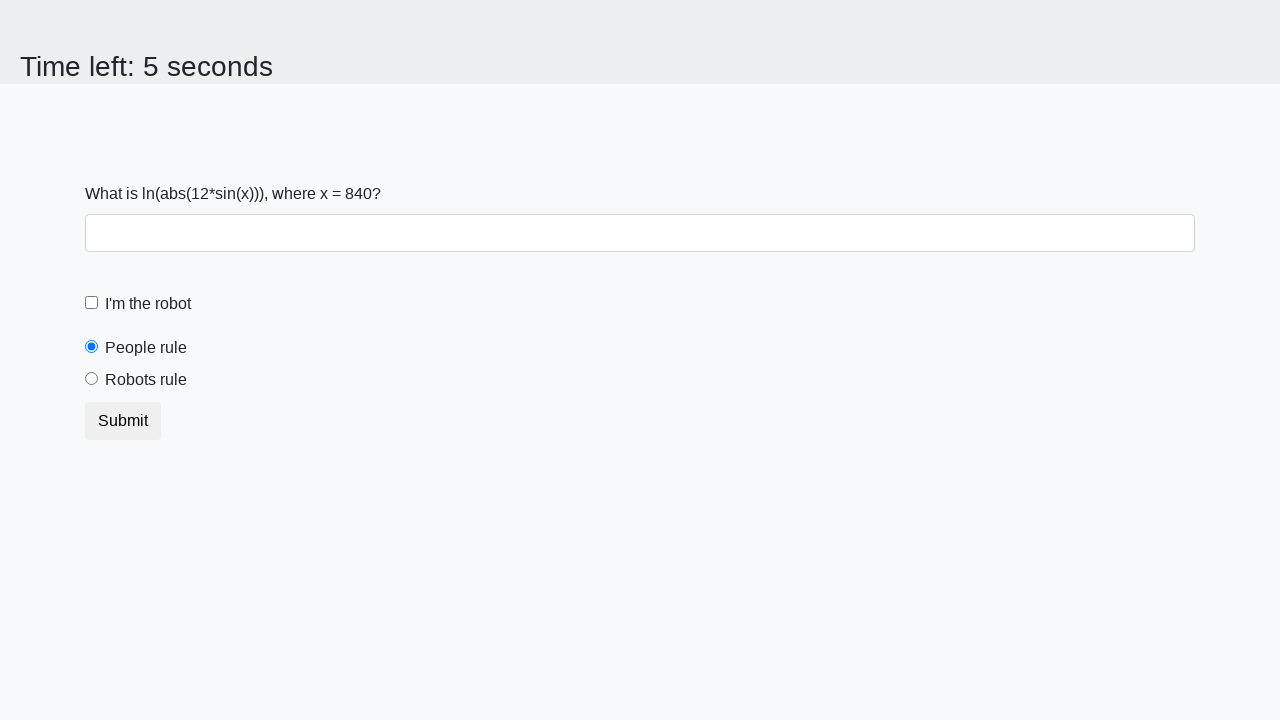